Opens a page that triggers an alert on load, accepts the alert, and verifies the page heading is displayed

Starting URL: https://kristinek.github.io/site/examples/alerted_page

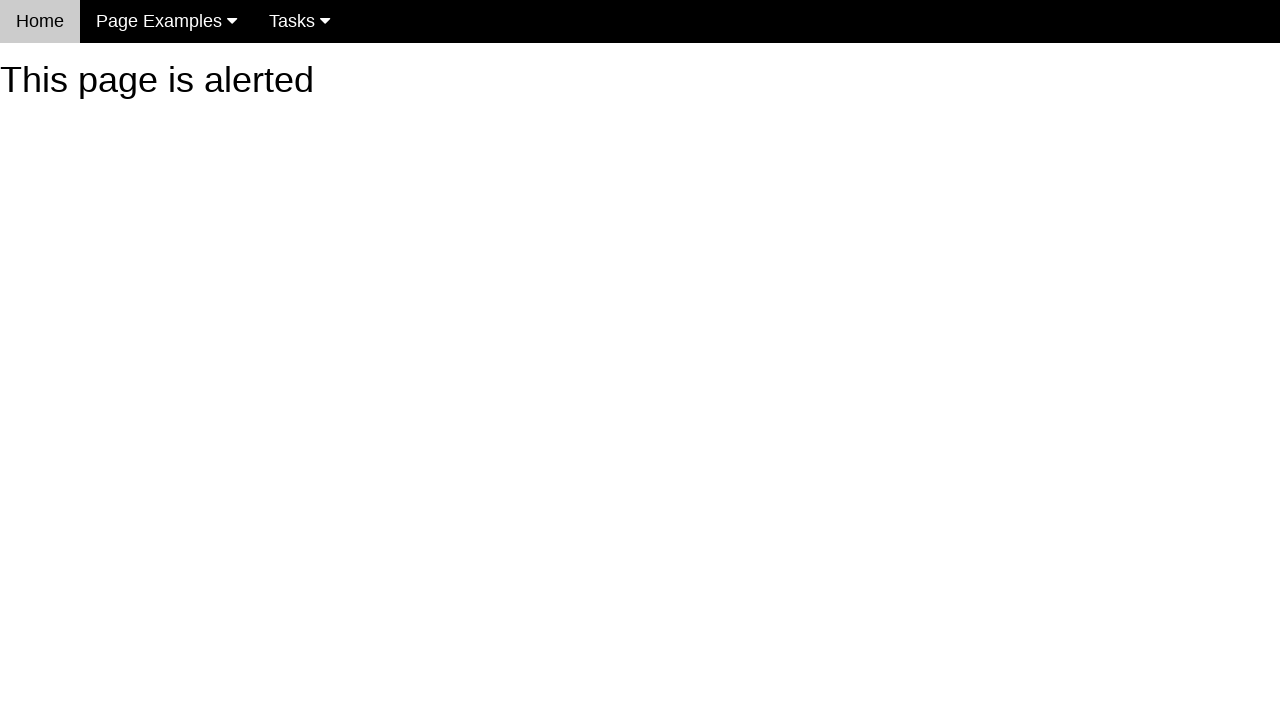

Set up dialog handler to accept alerts
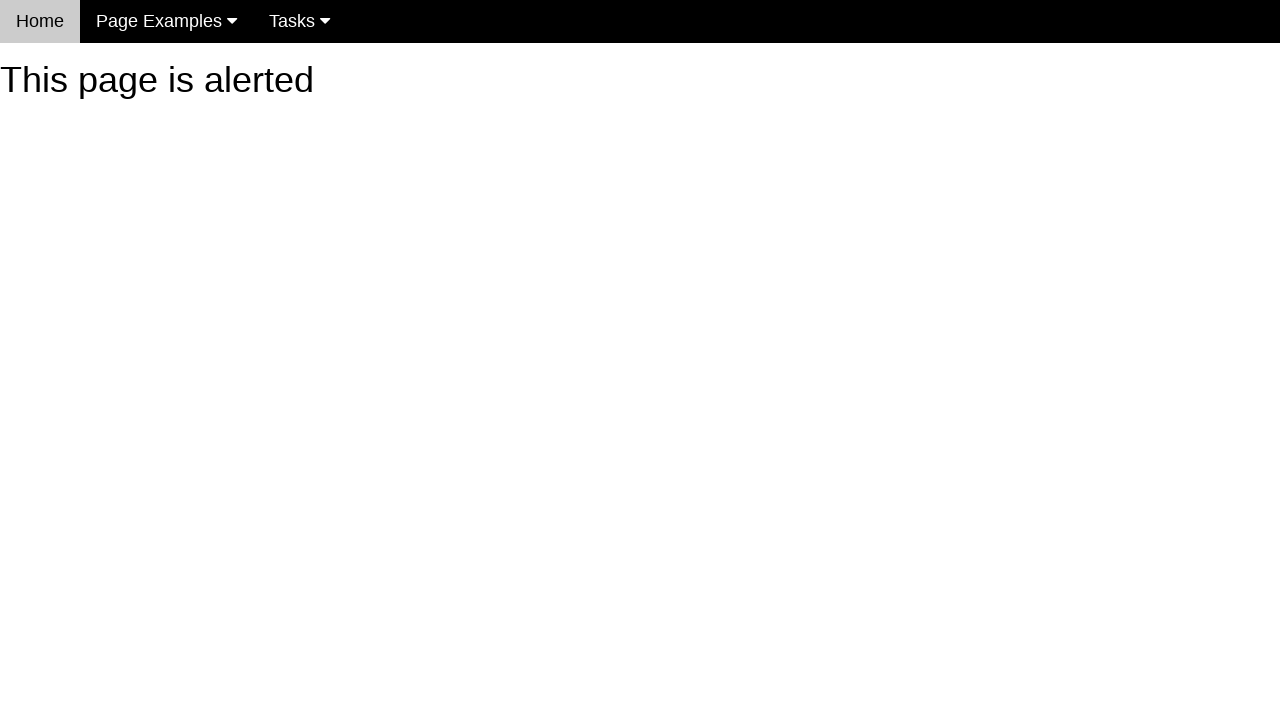

Navigated to alerted page URL
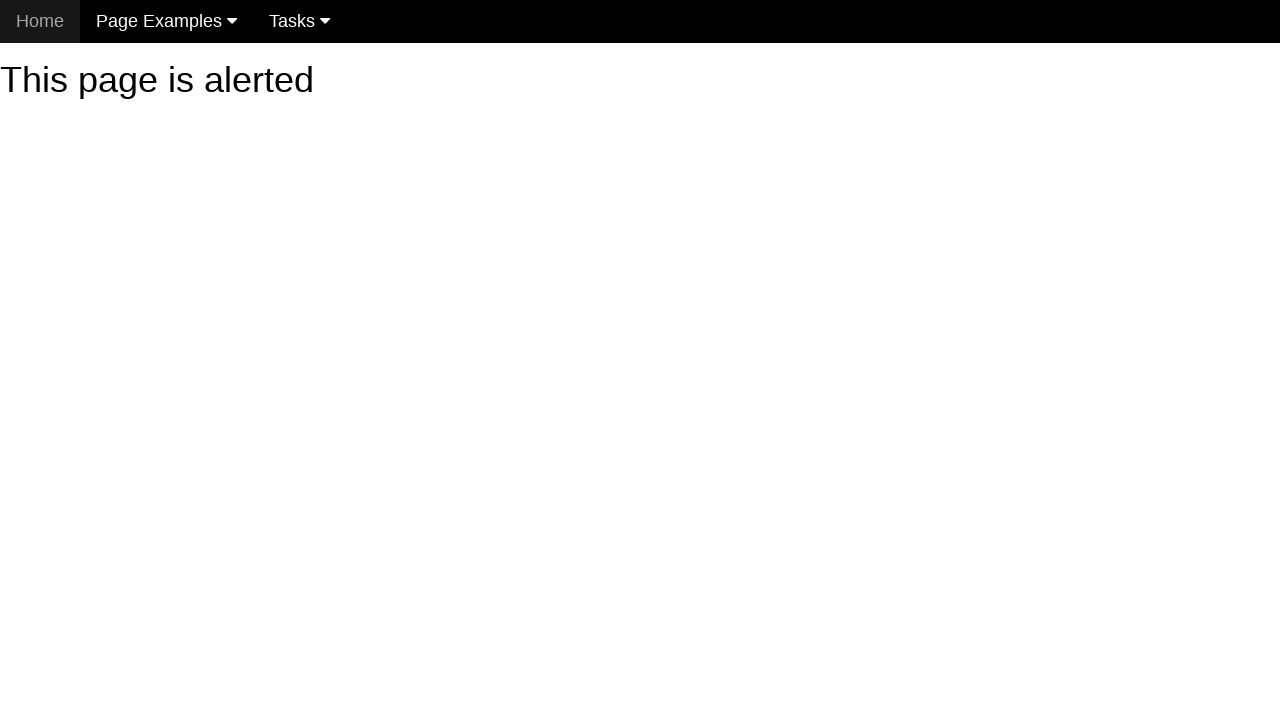

Alert was triggered and accepted, page heading is now visible
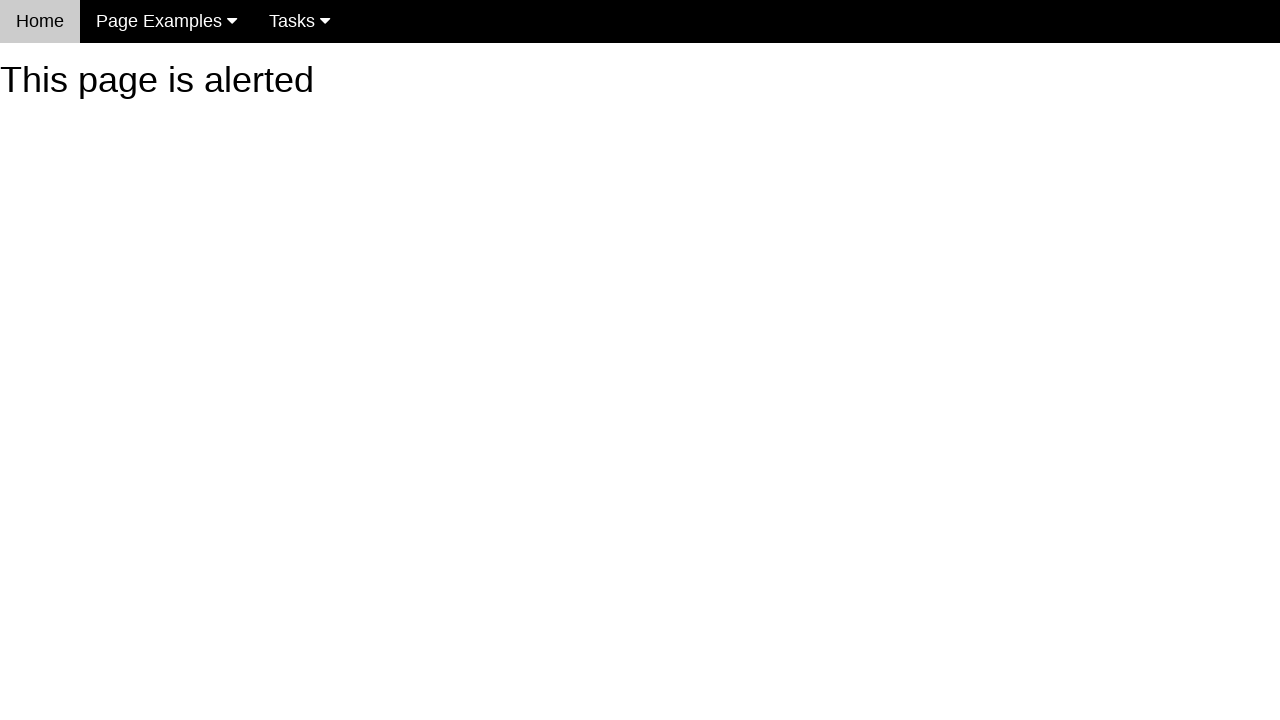

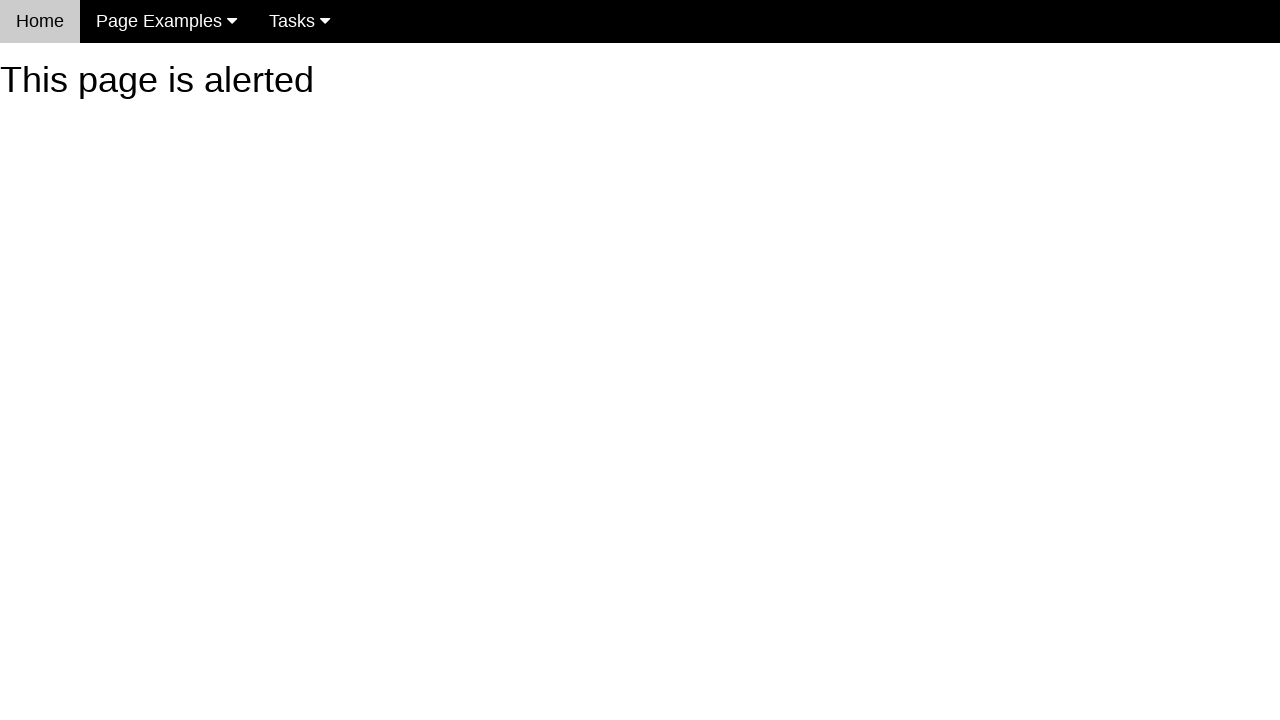